Tests drag and drop functionality by dragging an element to a drop target within an iframe

Starting URL: https://jqueryui.com/droppable/

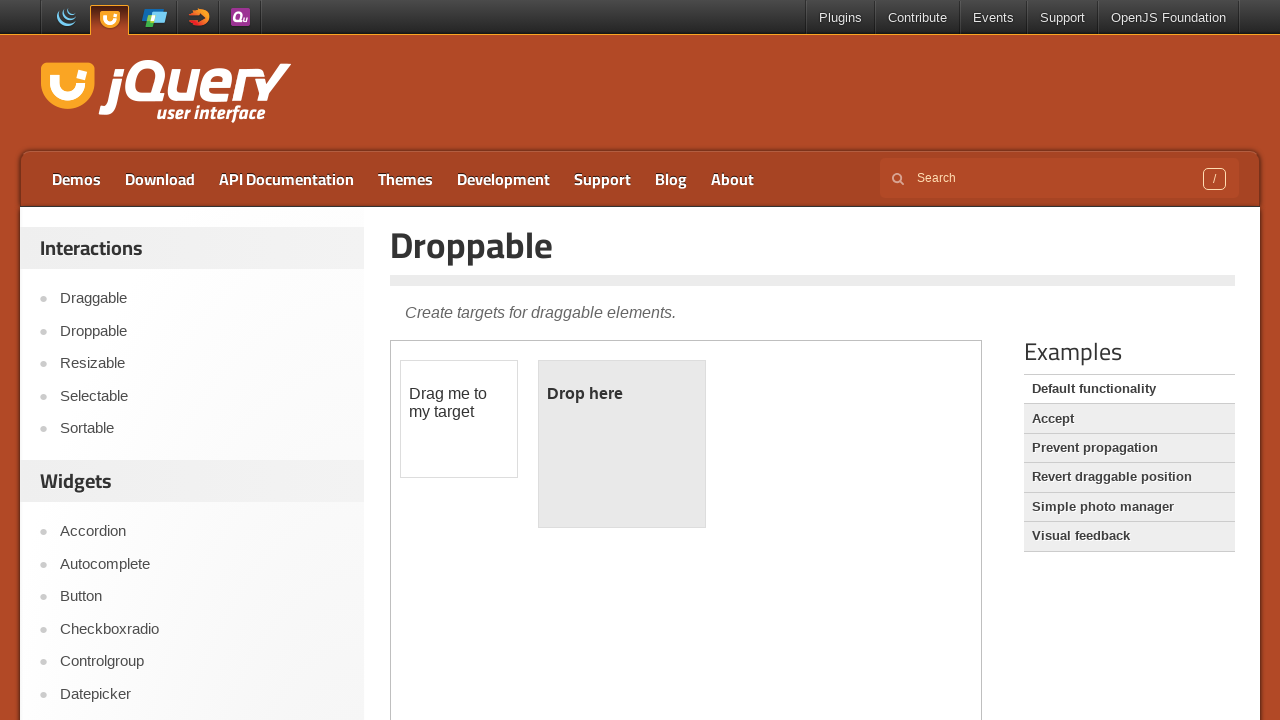

Located iframe containing drag and drop elements
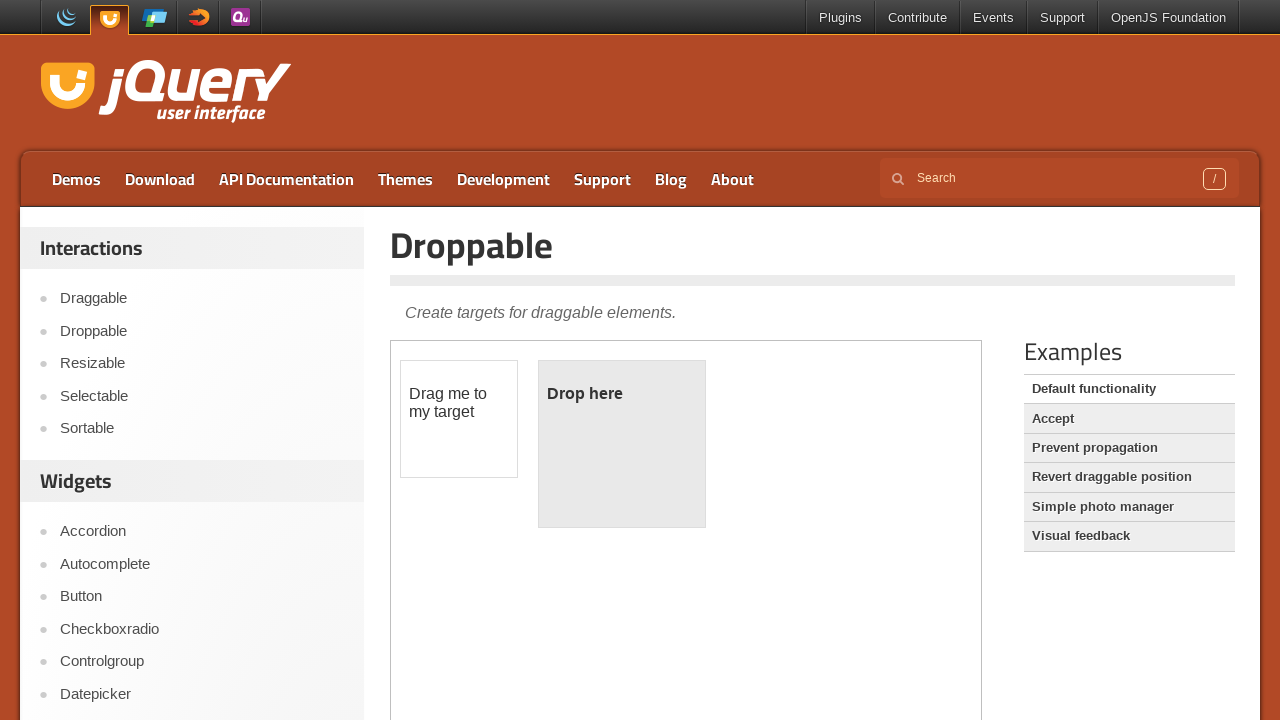

Draggable element is ready
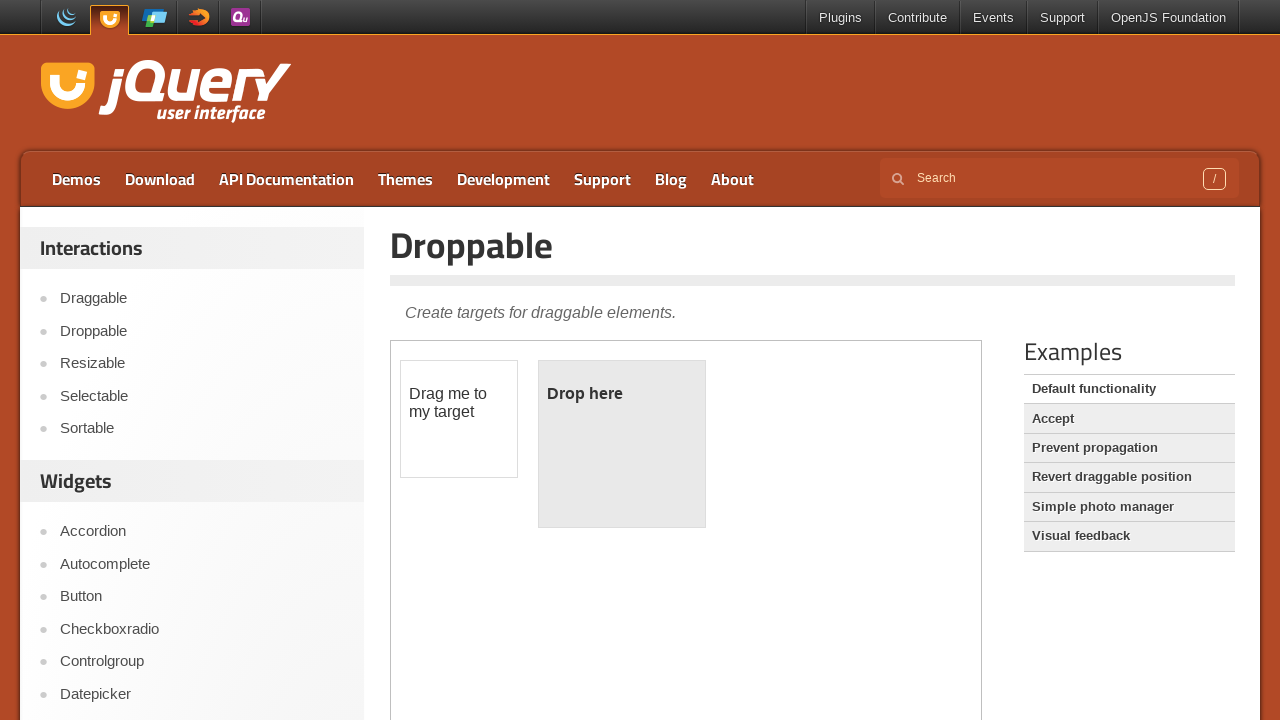

Dragged element to drop target at (622, 444)
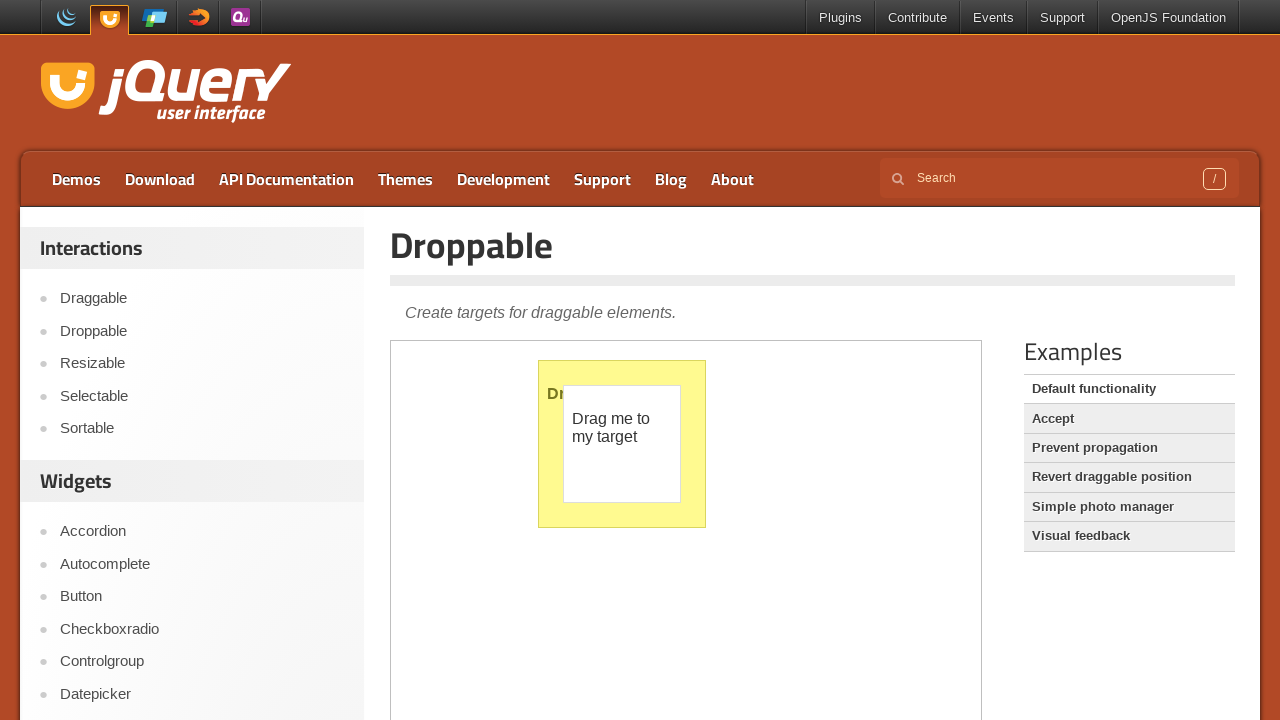

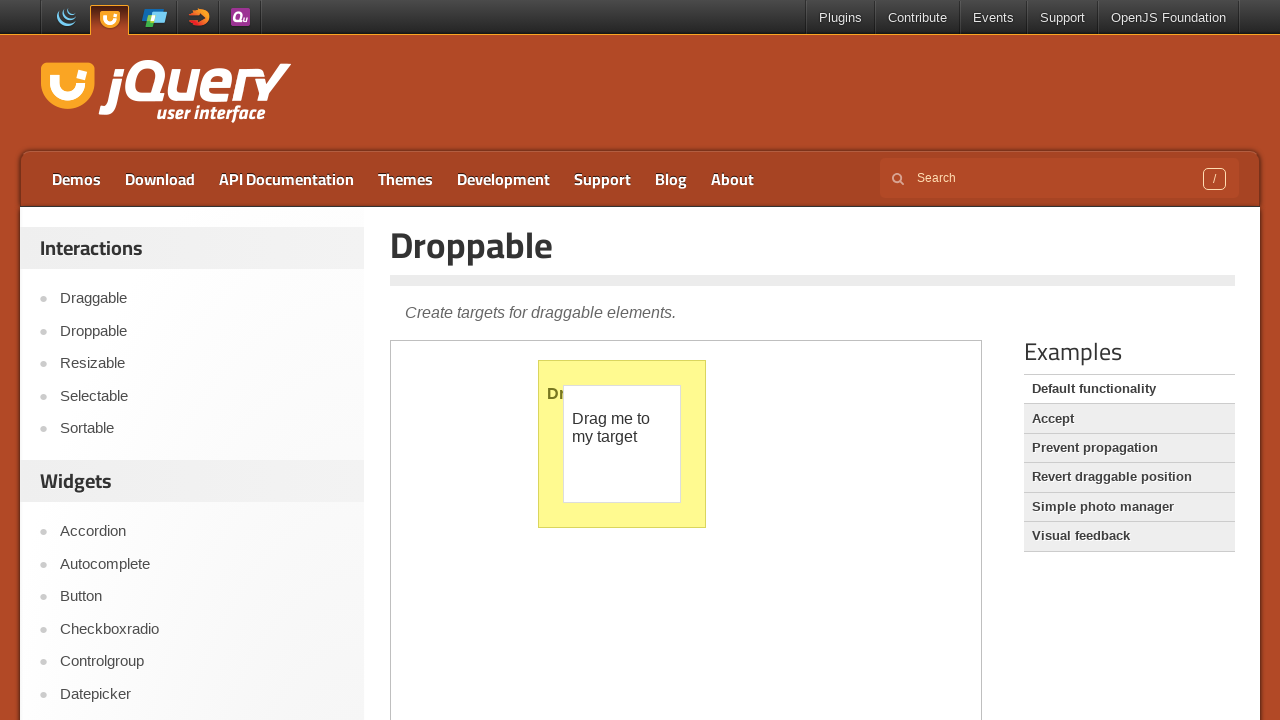